Tests JavaScript prompt alert functionality by switching to iframe, triggering a prompt, entering text, and accepting it

Starting URL: https://www.w3schools.com/js/tryit.asp?filename=tryjs_prompt

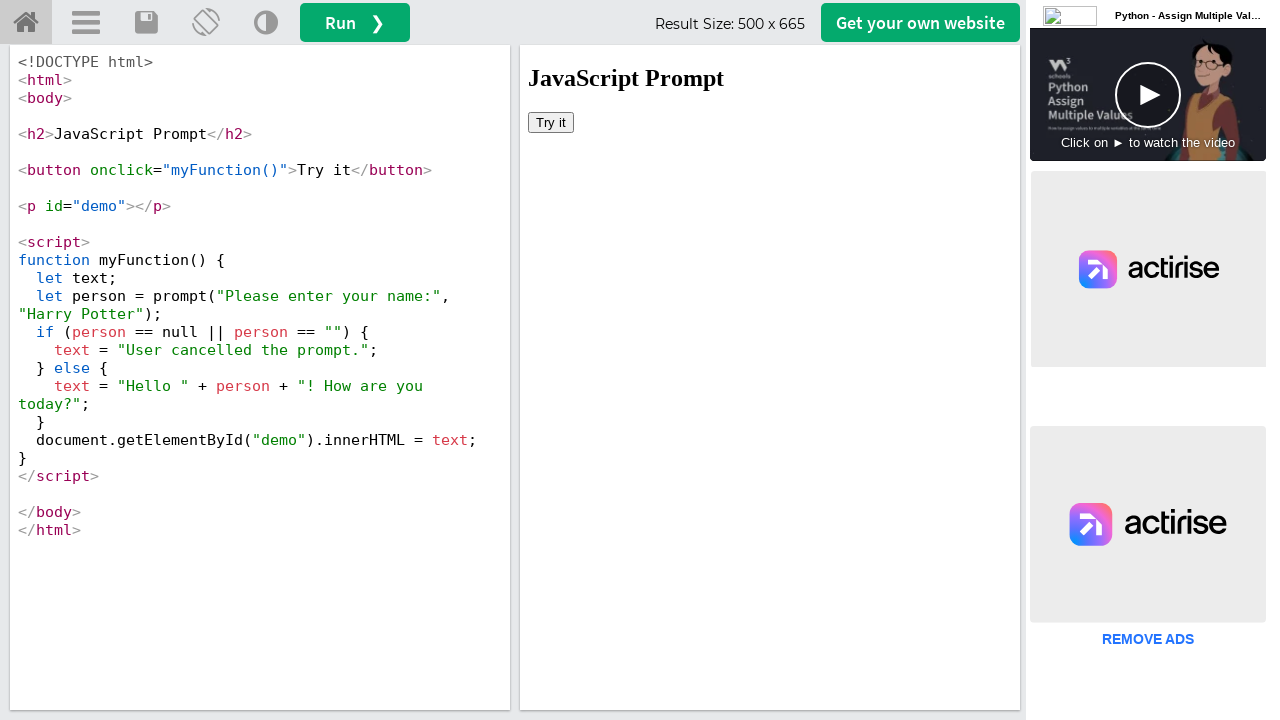

Located iframe#iframeResult
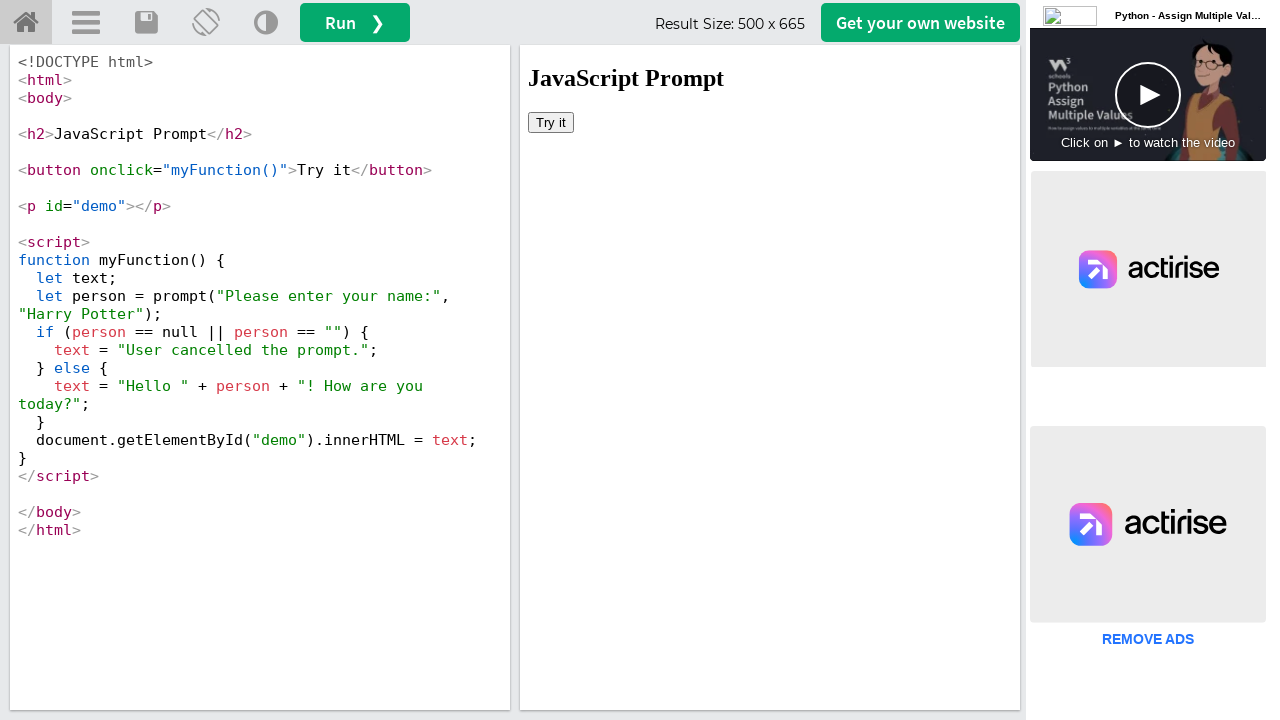

Located body element within iframe
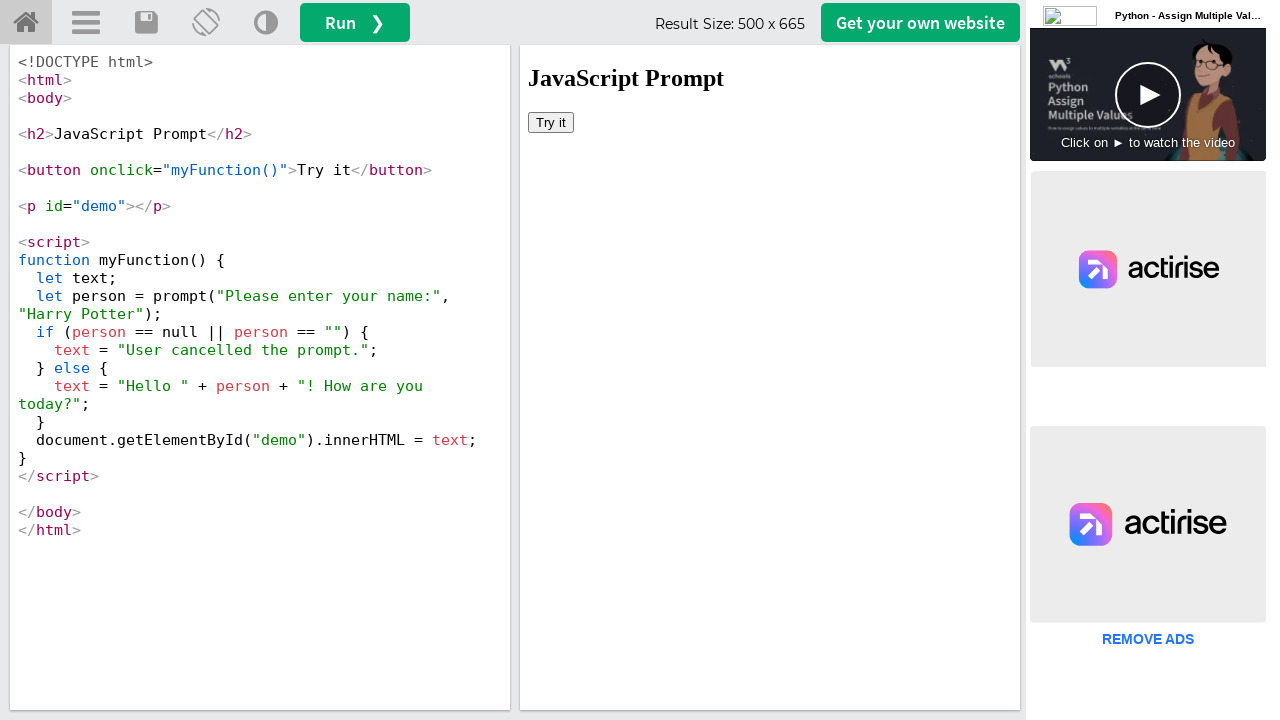

Set up dialog handler to accept prompt with 'Brother'
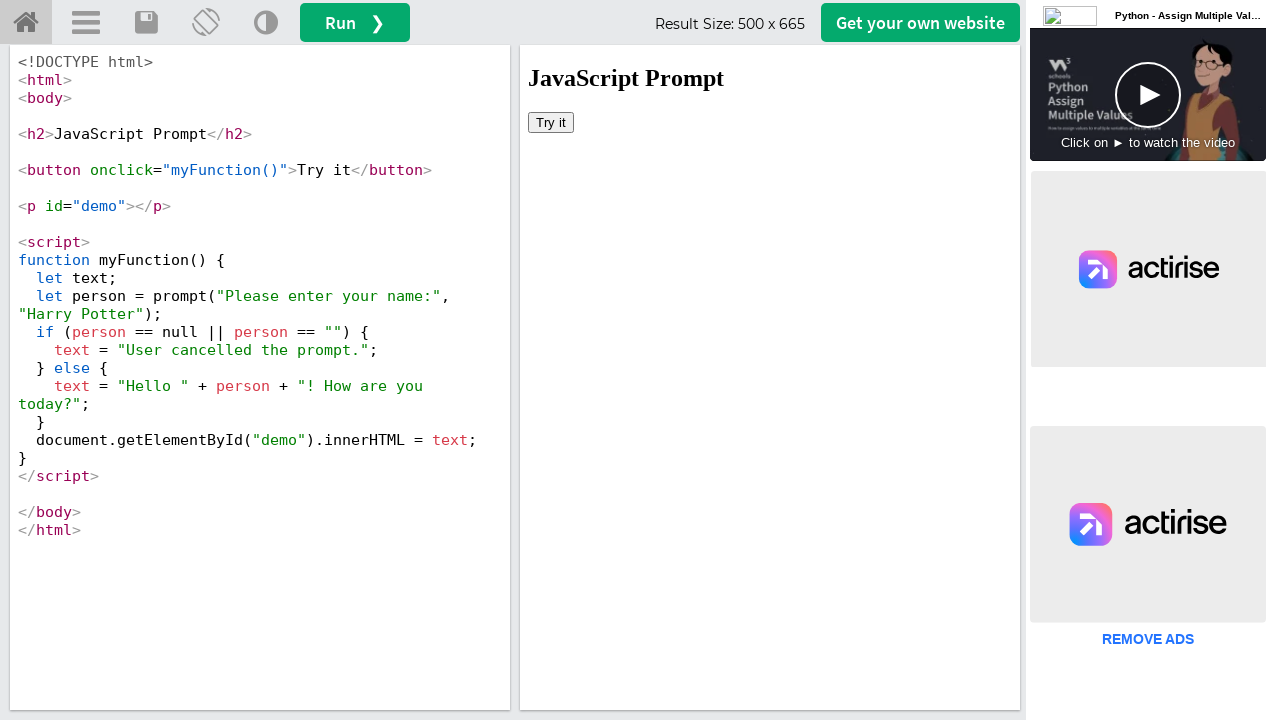

Clicked 'Try it' button to trigger JavaScript prompt at (551, 122) on iframe#iframeResult >> nth=0 >> internal:control=enter-frame >> xpath=//button[n
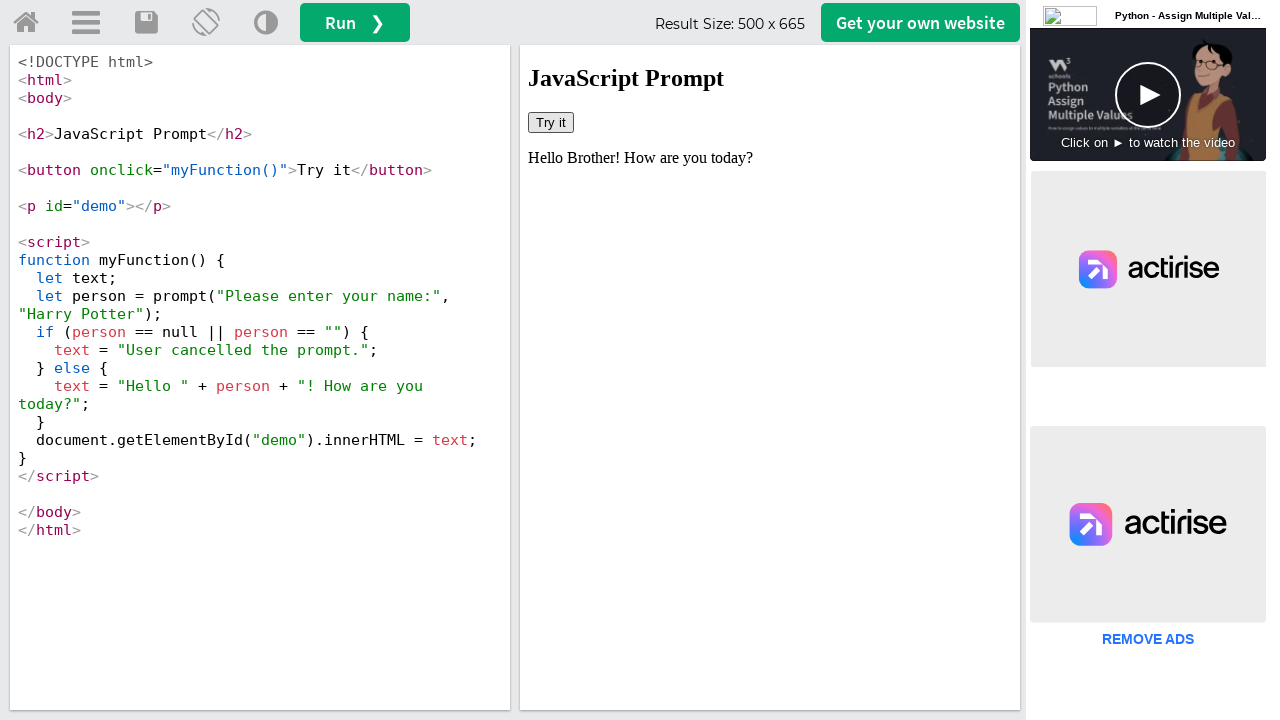

Retrieved result text from #demo element after accepting prompt
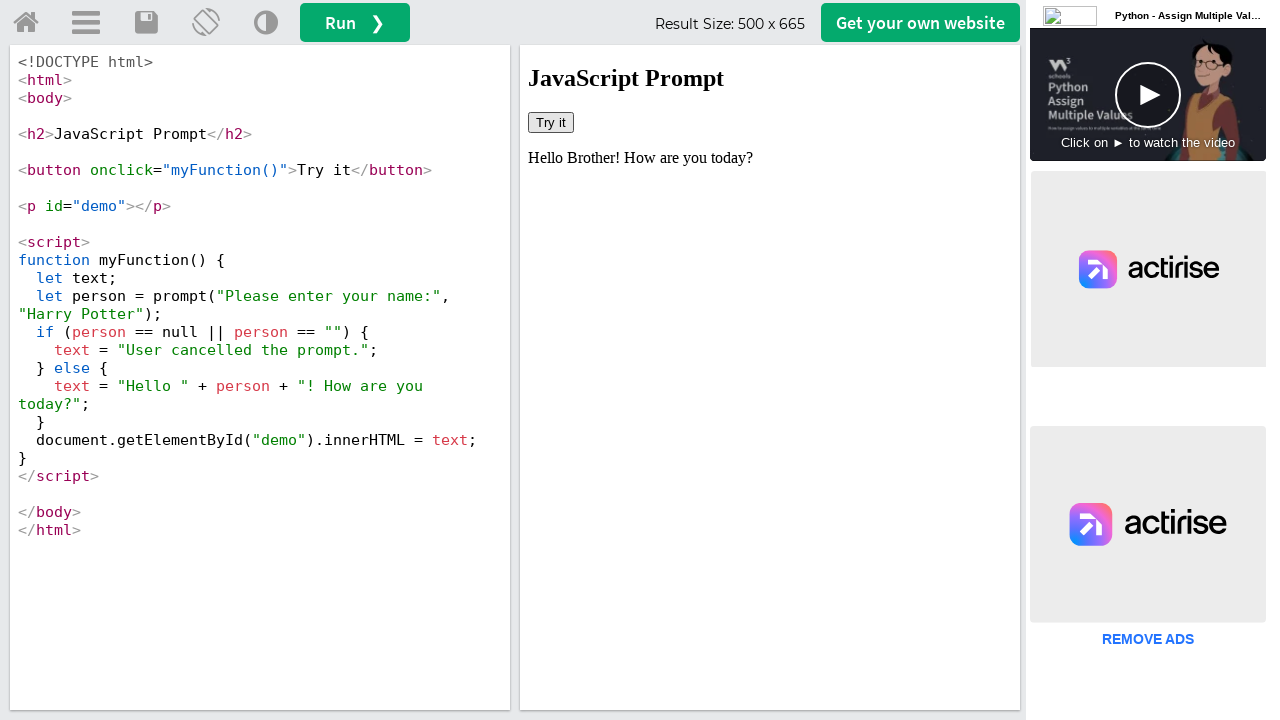

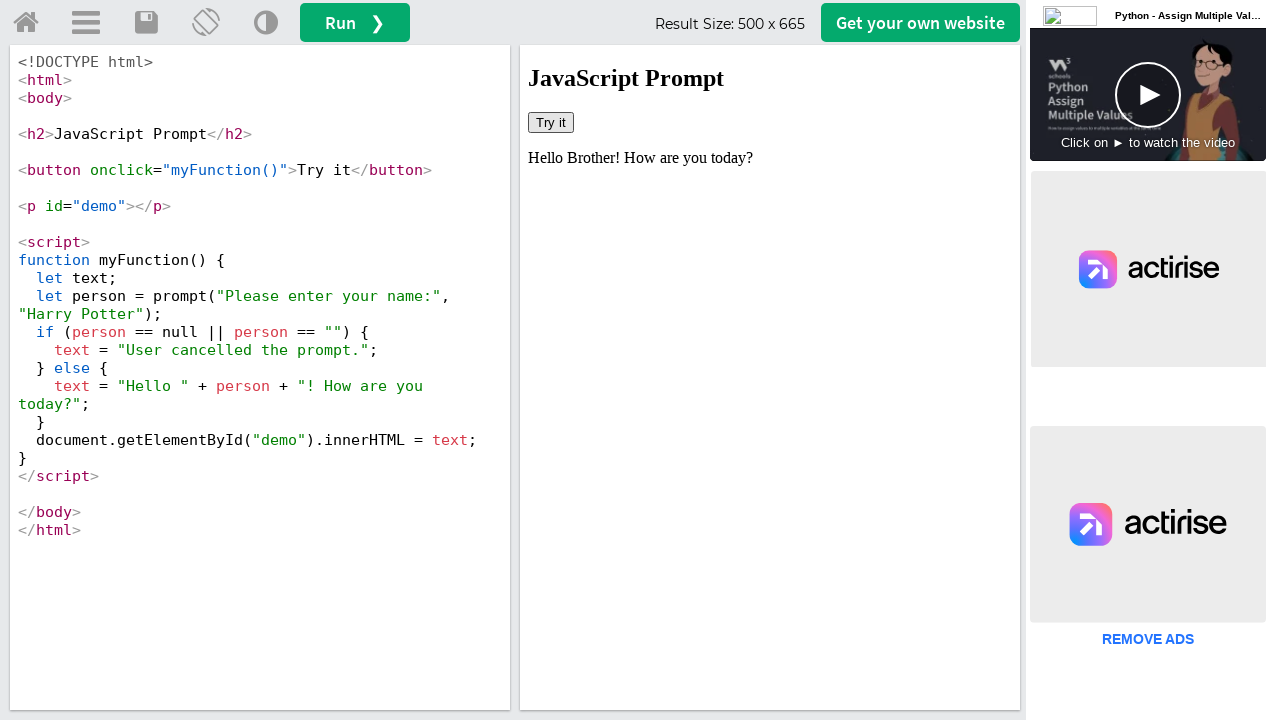